Tests handling a JavaScript confirmation alert by clicking the confirm button and dismissing (canceling) the alert

Starting URL: https://the-internet.herokuapp.com/javascript_alerts

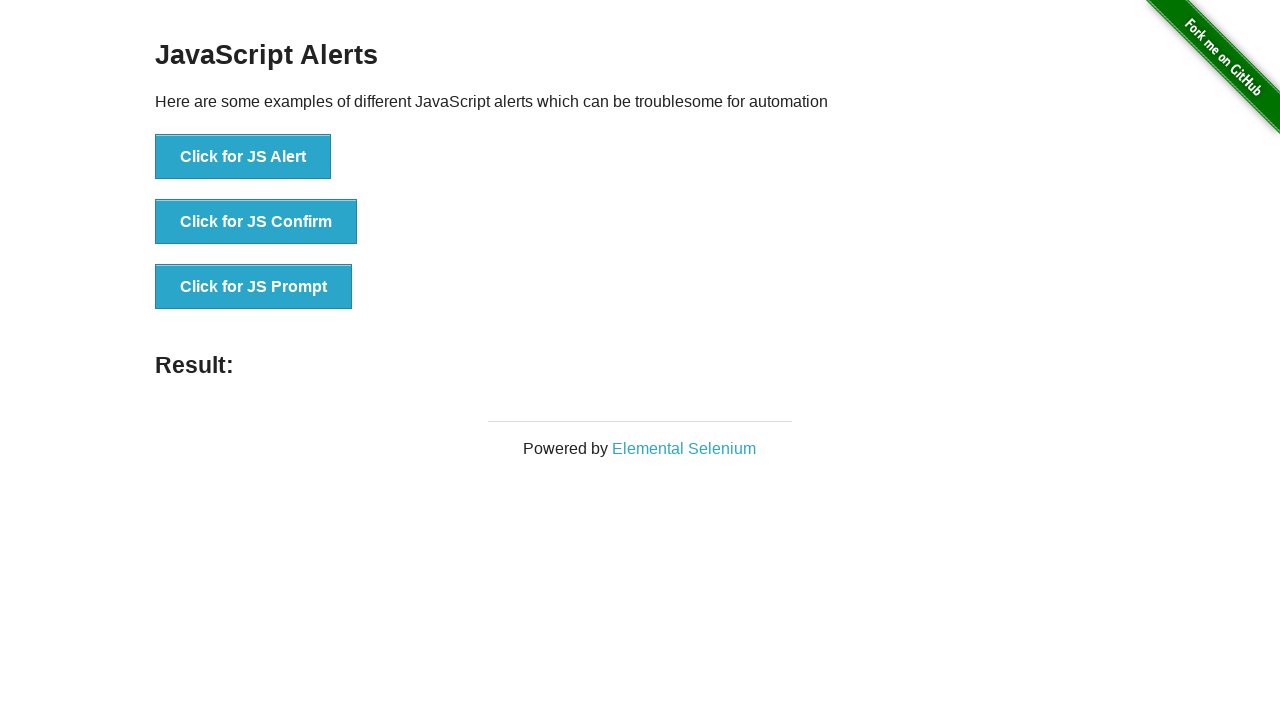

Set up dialog handler to dismiss confirmation alert
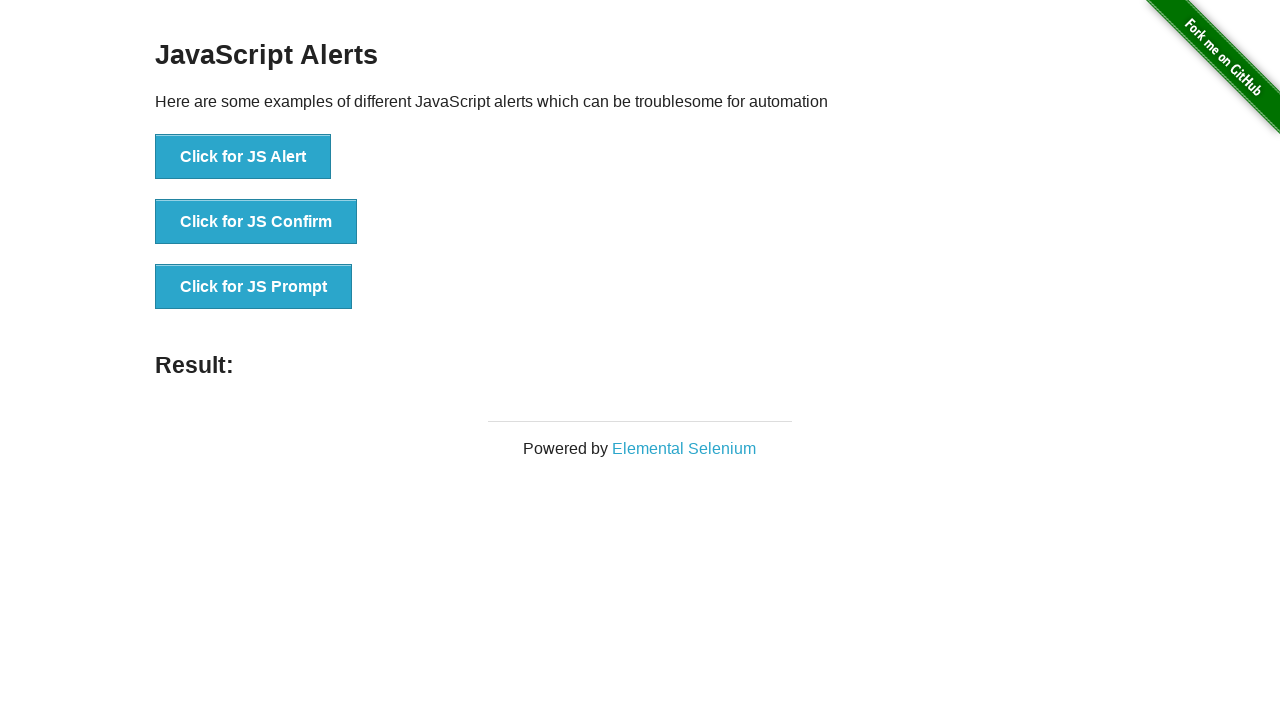

Clicked button to trigger confirmation alert at (256, 222) on xpath=//button[@onclick='jsConfirm()']
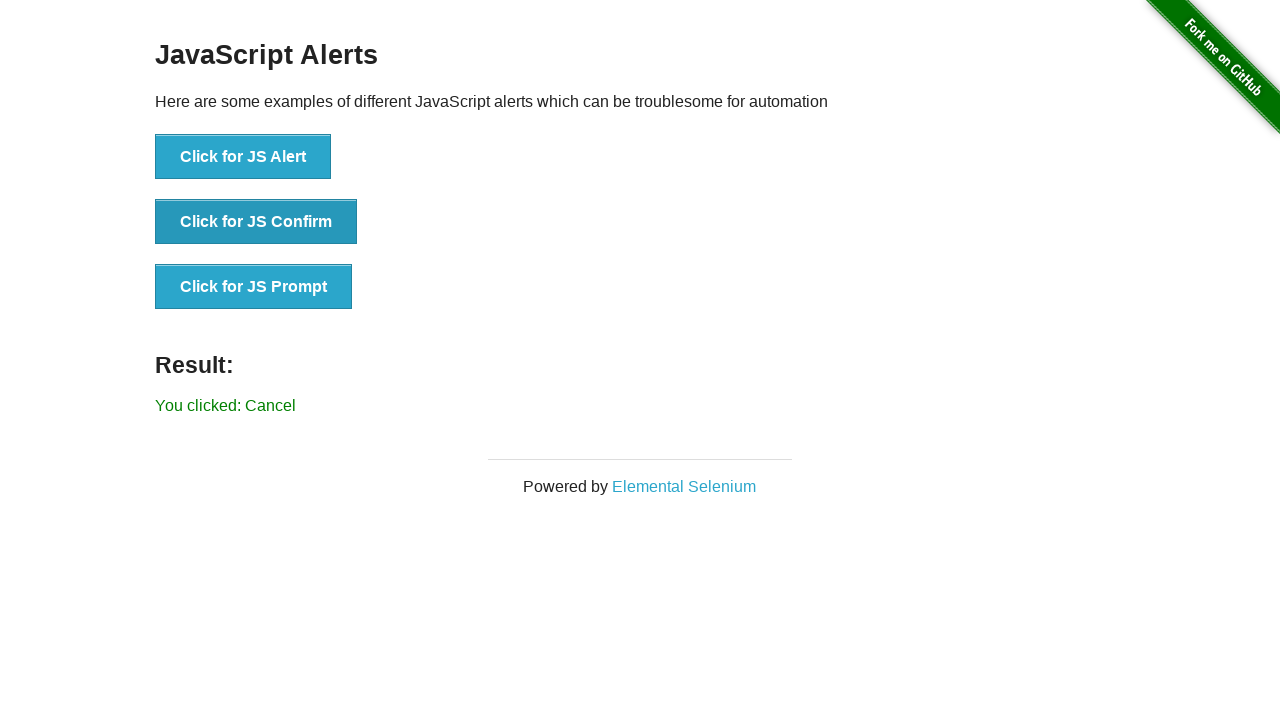

Confirmation alert dismissed and result displayed
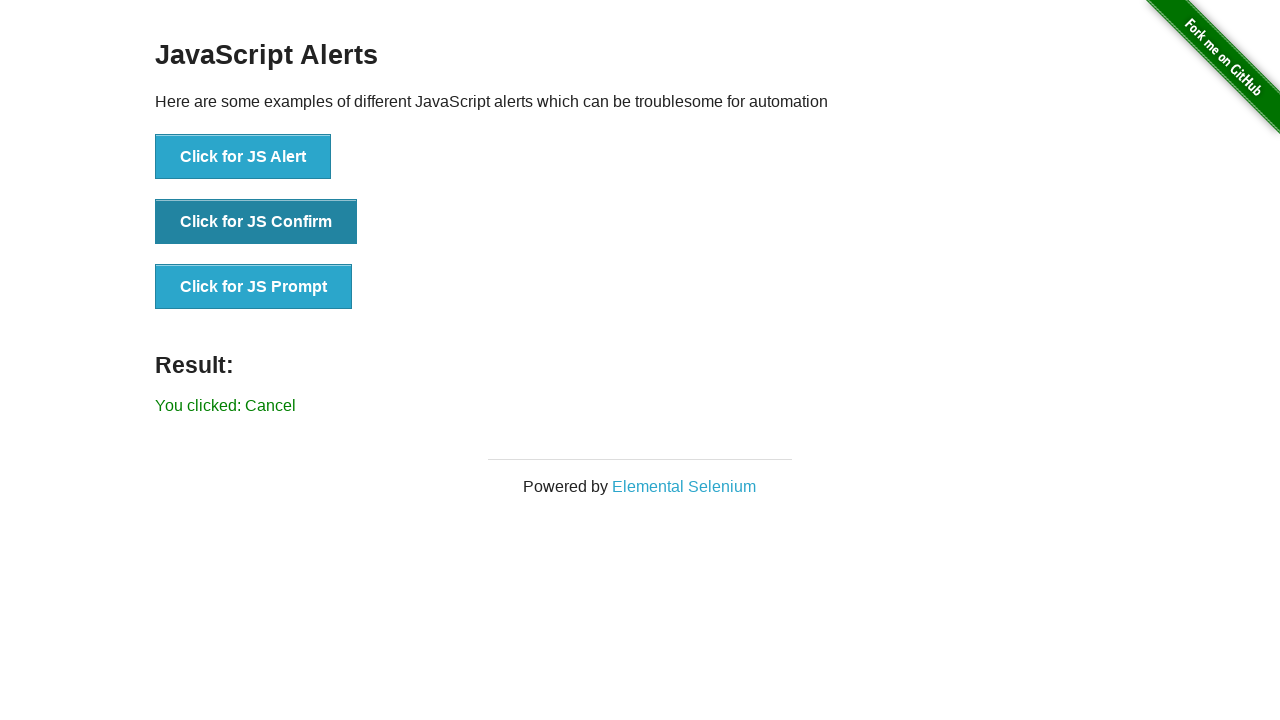

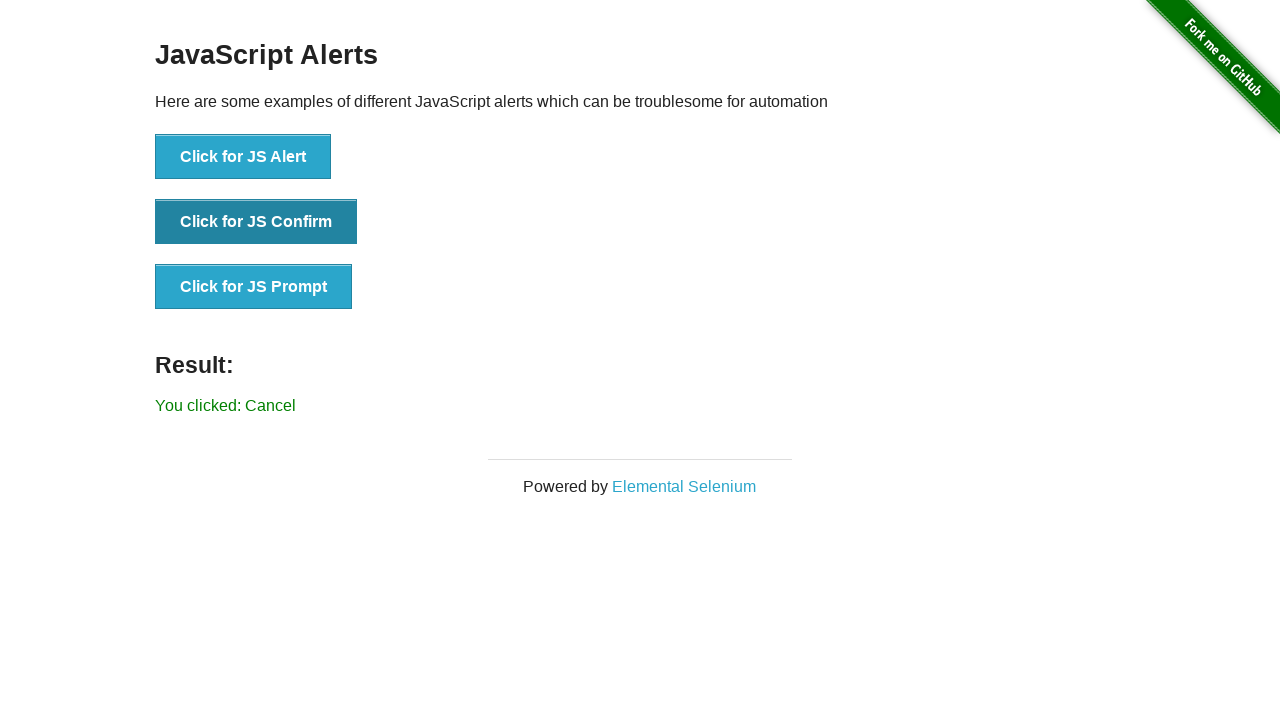